Tests infinite scroll functionality by continuously scrolling down the page until reaching the bottom or timeout

Starting URL: https://the-internet.herokuapp.com/infinite_scroll

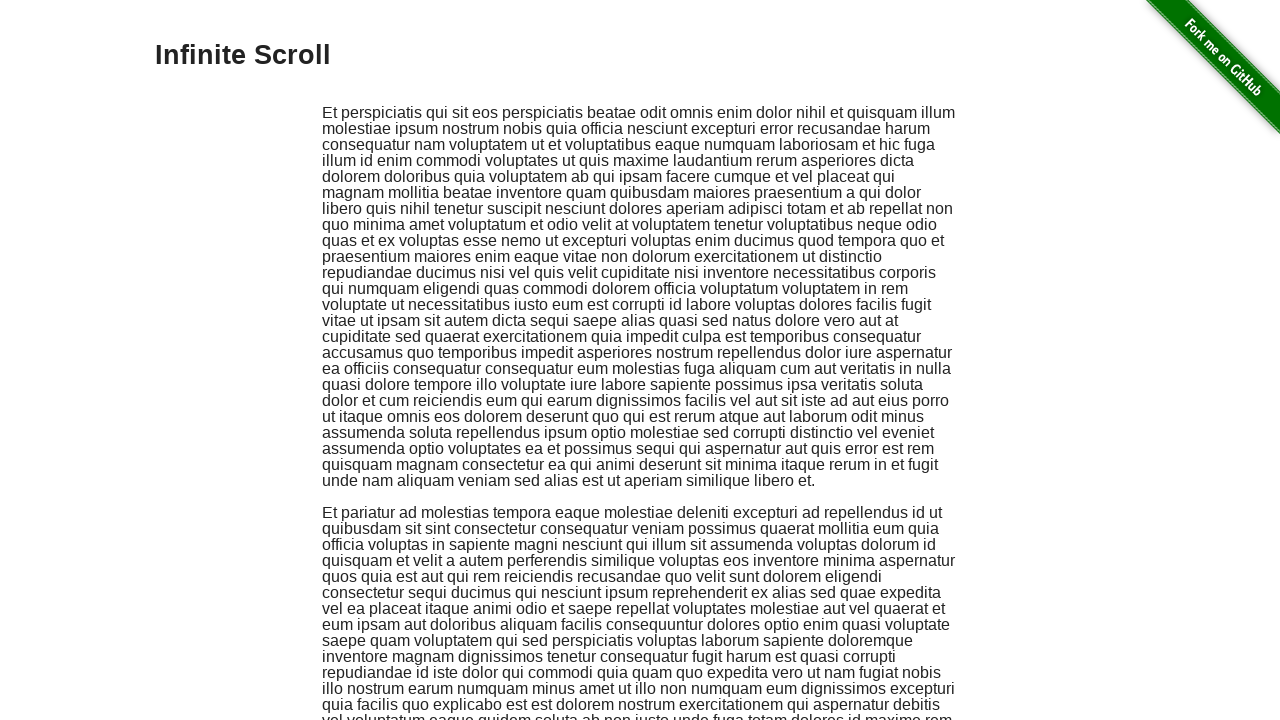

Checked if footer is initially visible
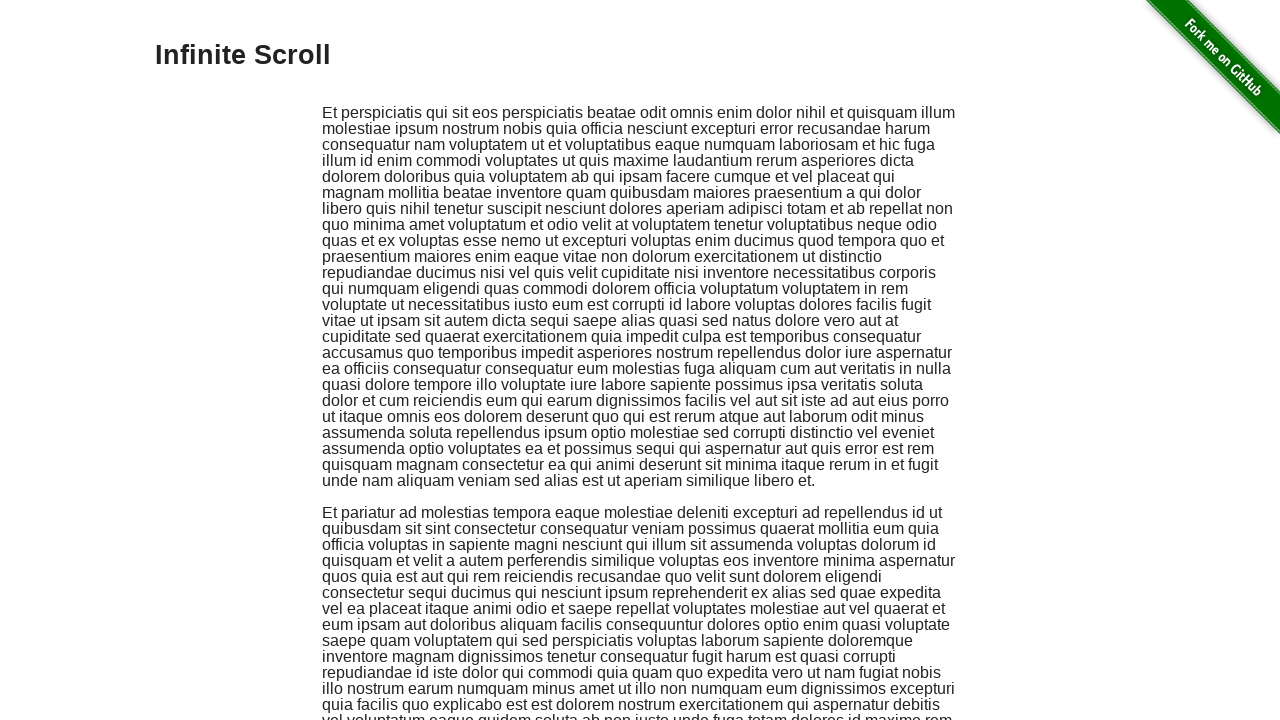

Scrolled to bottom of page
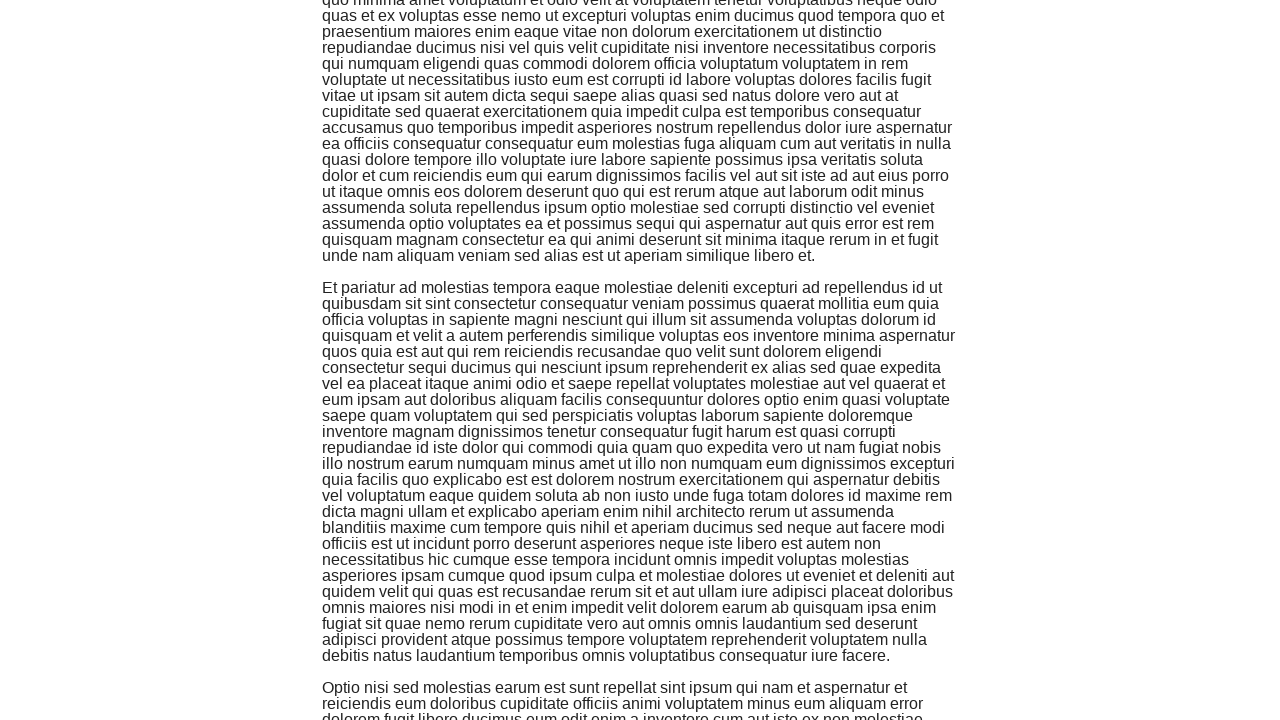

Waited 500ms for content to load
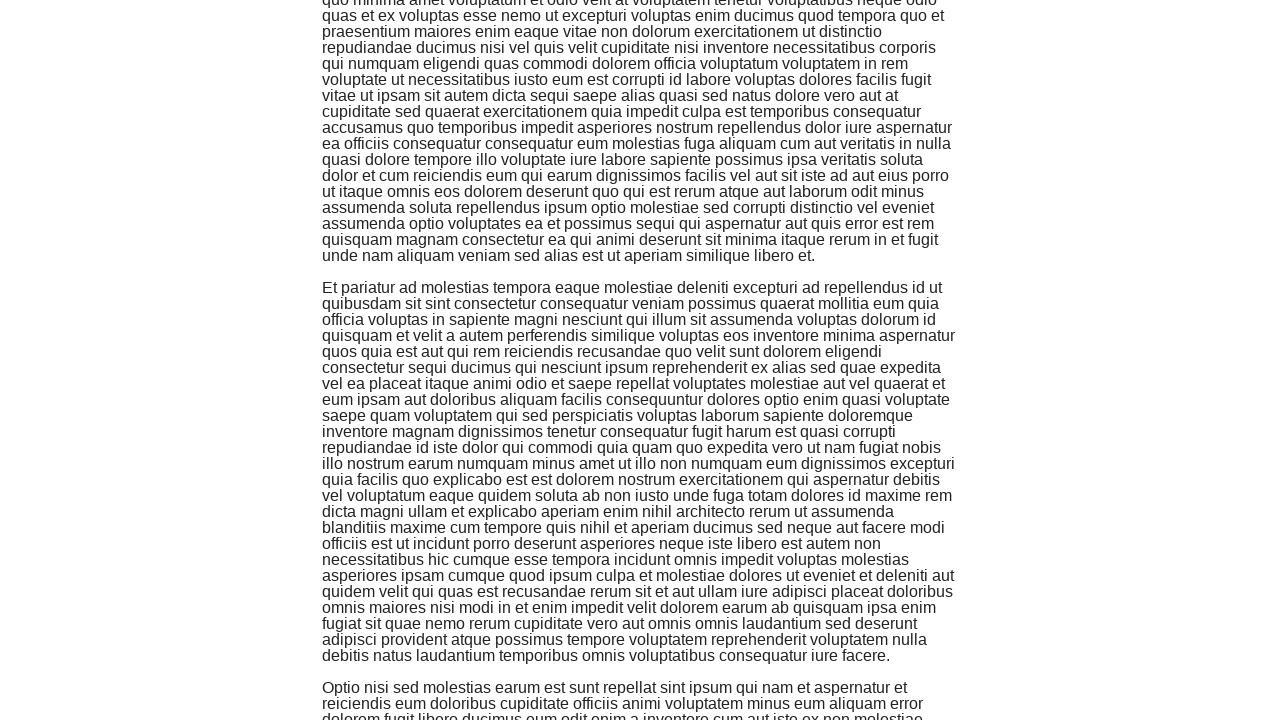

Scrolled to bottom of page
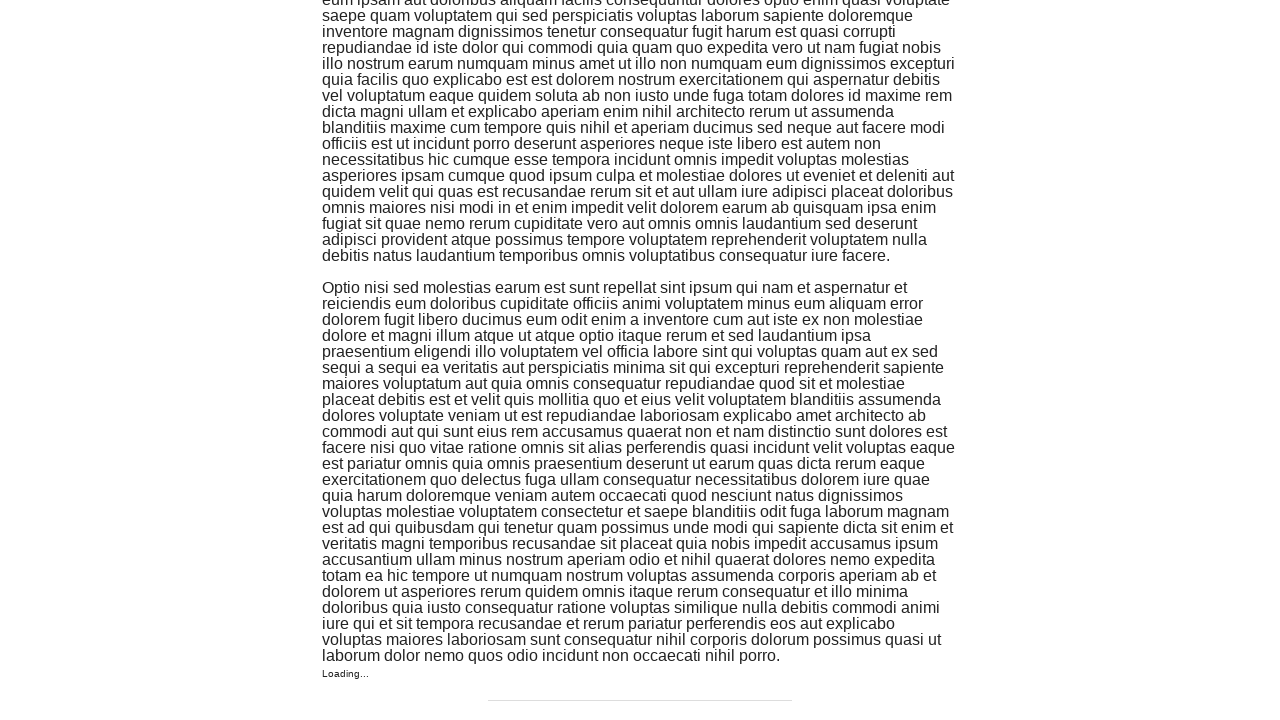

Waited 500ms for content to load
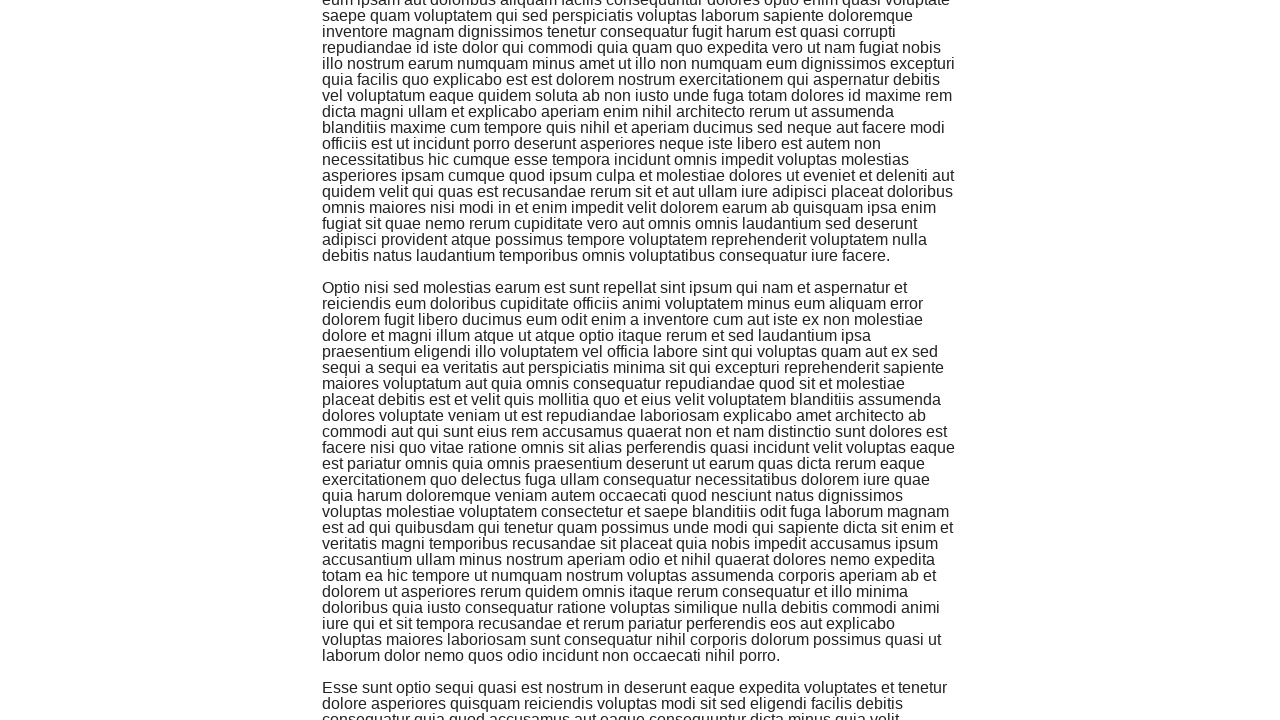

Scrolled to bottom of page
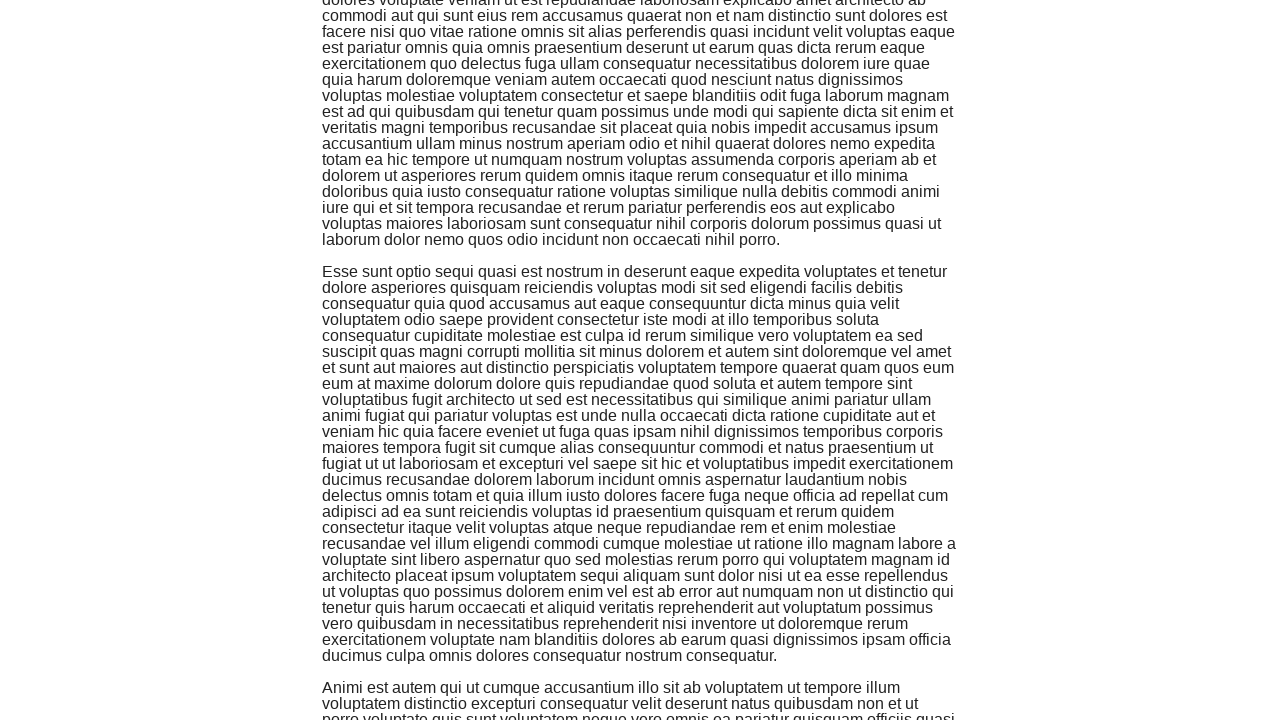

Waited 500ms for content to load
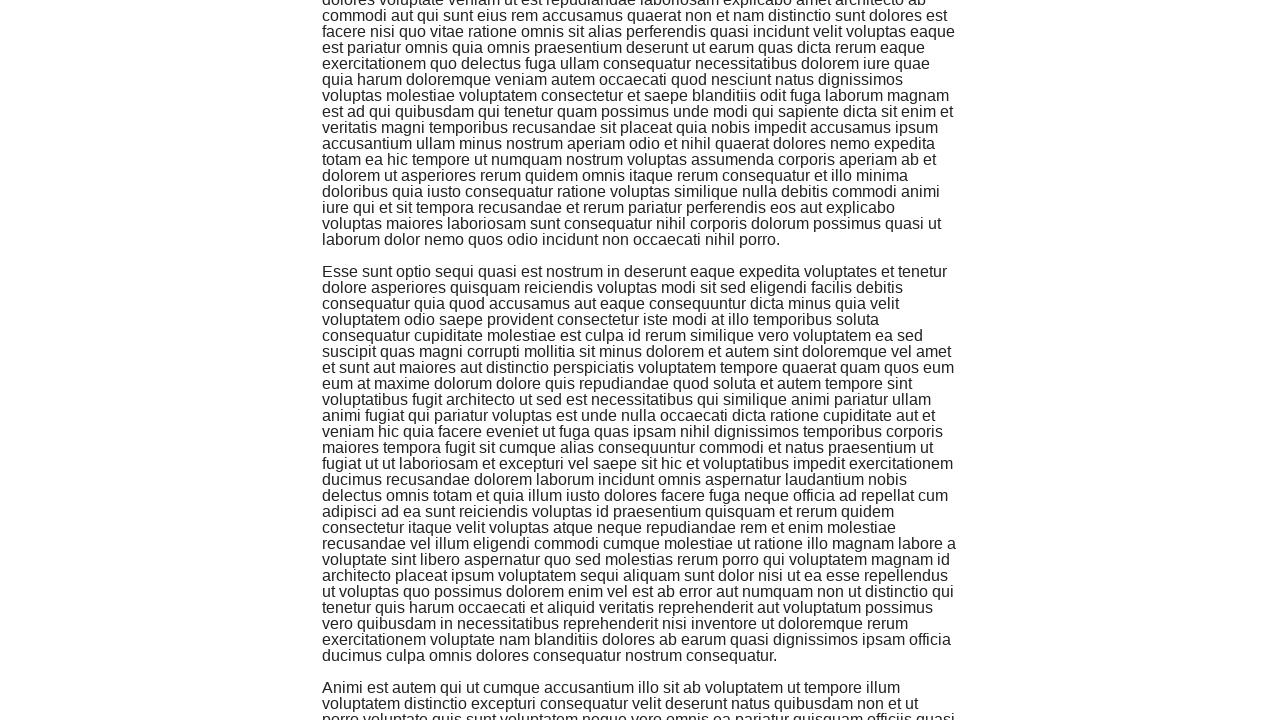

Scrolled to bottom of page
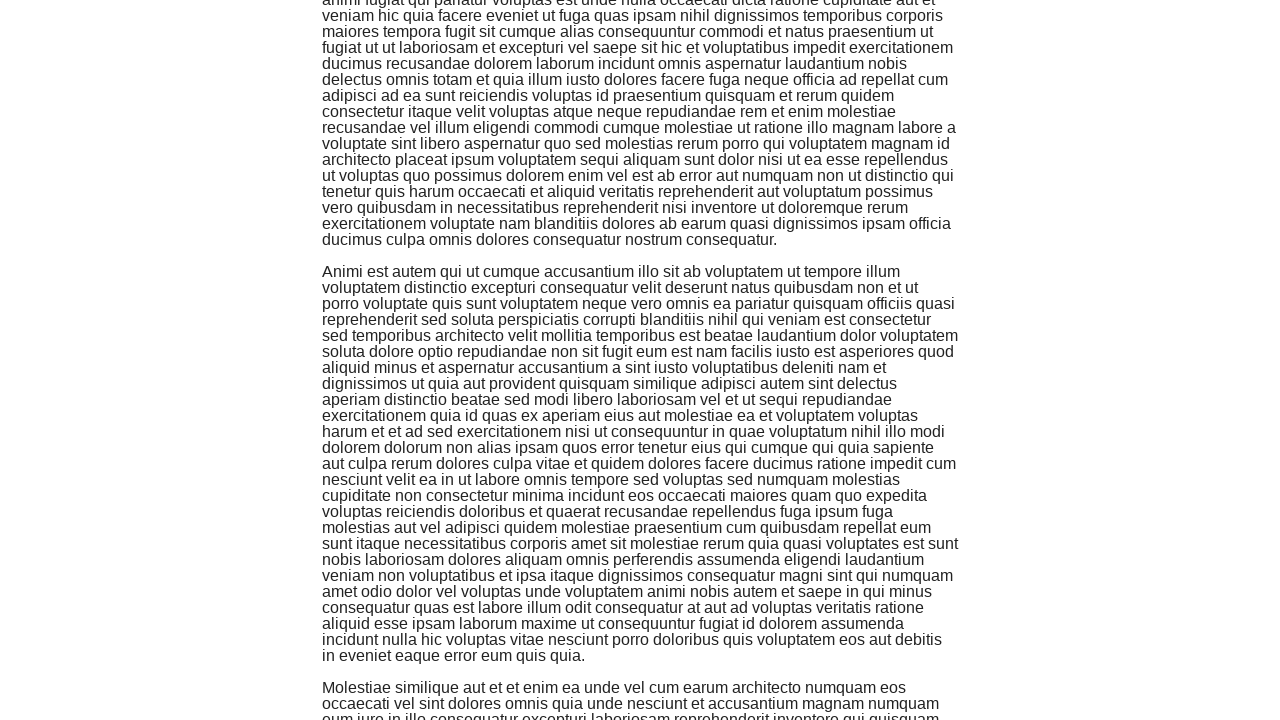

Waited 500ms for content to load
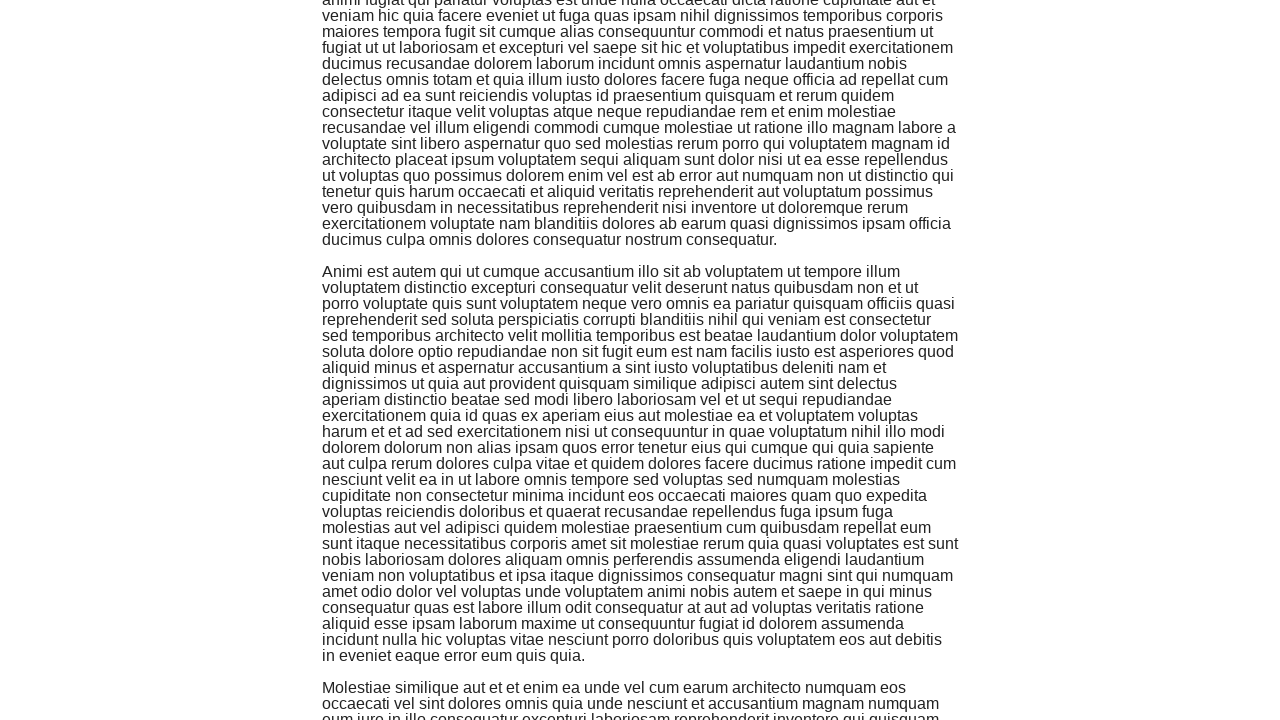

Scrolled to bottom of page
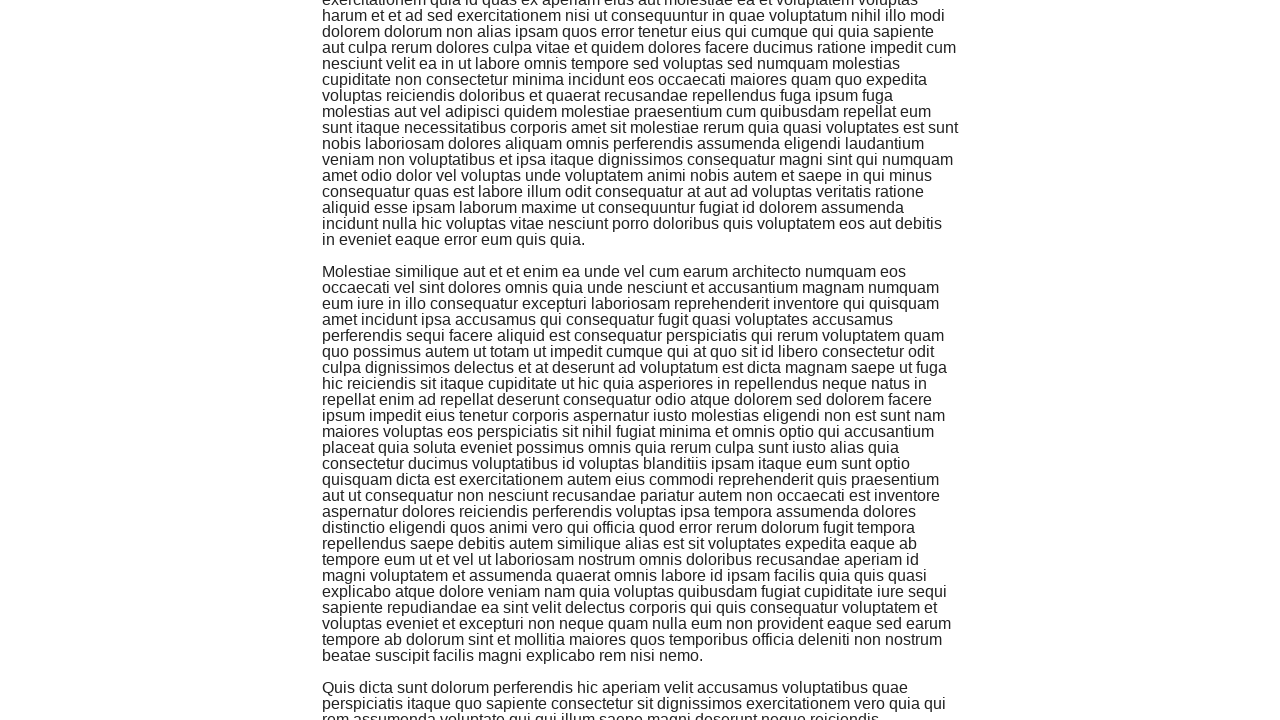

Waited 500ms for content to load
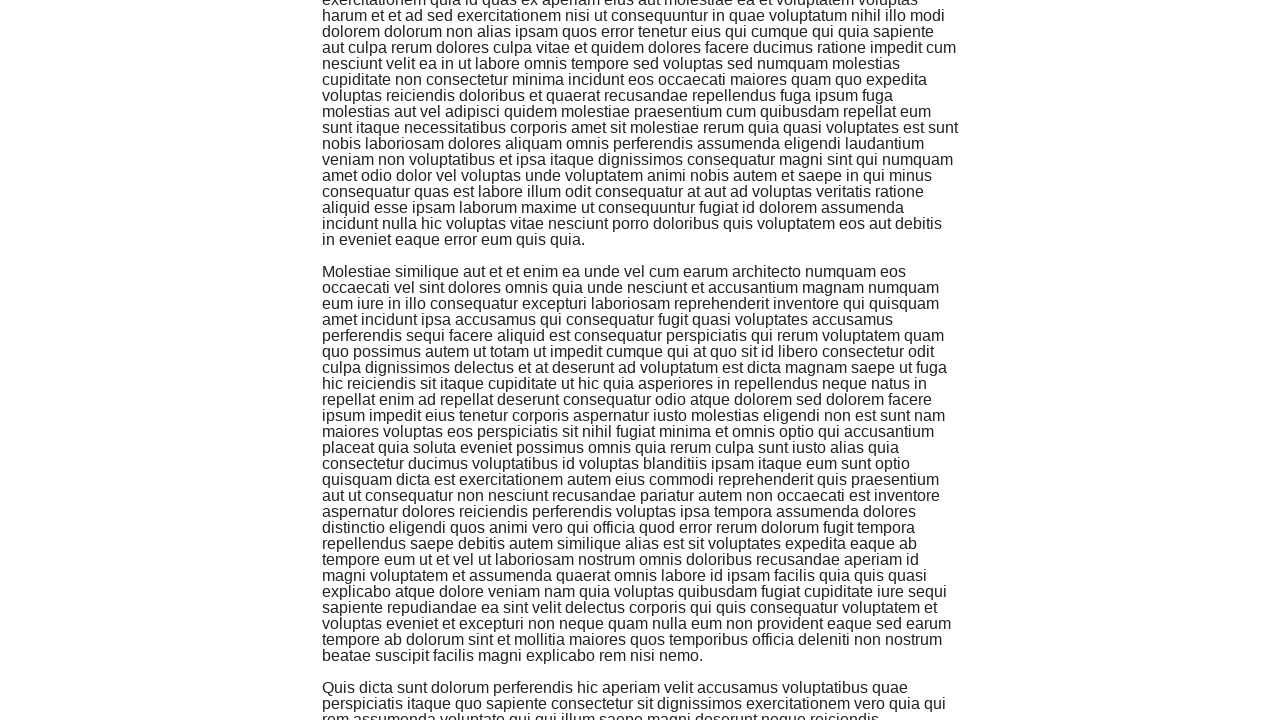

Scrolled to bottom of page
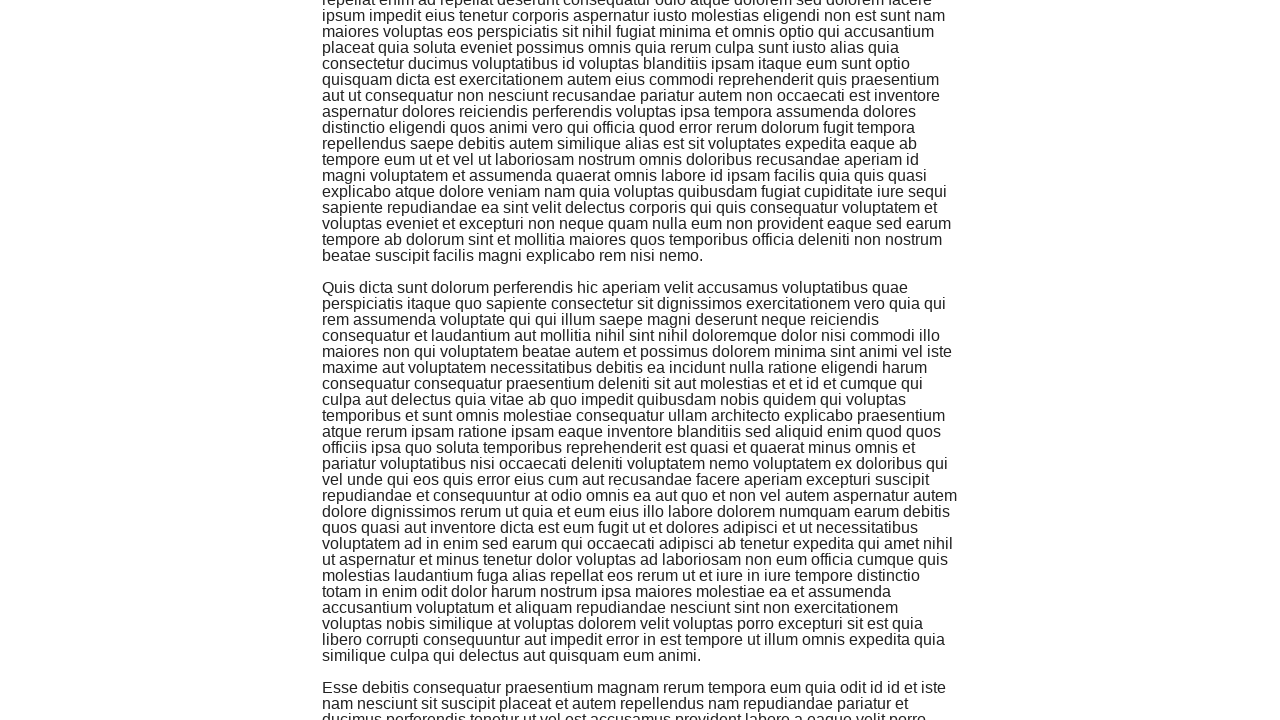

Waited 500ms for content to load
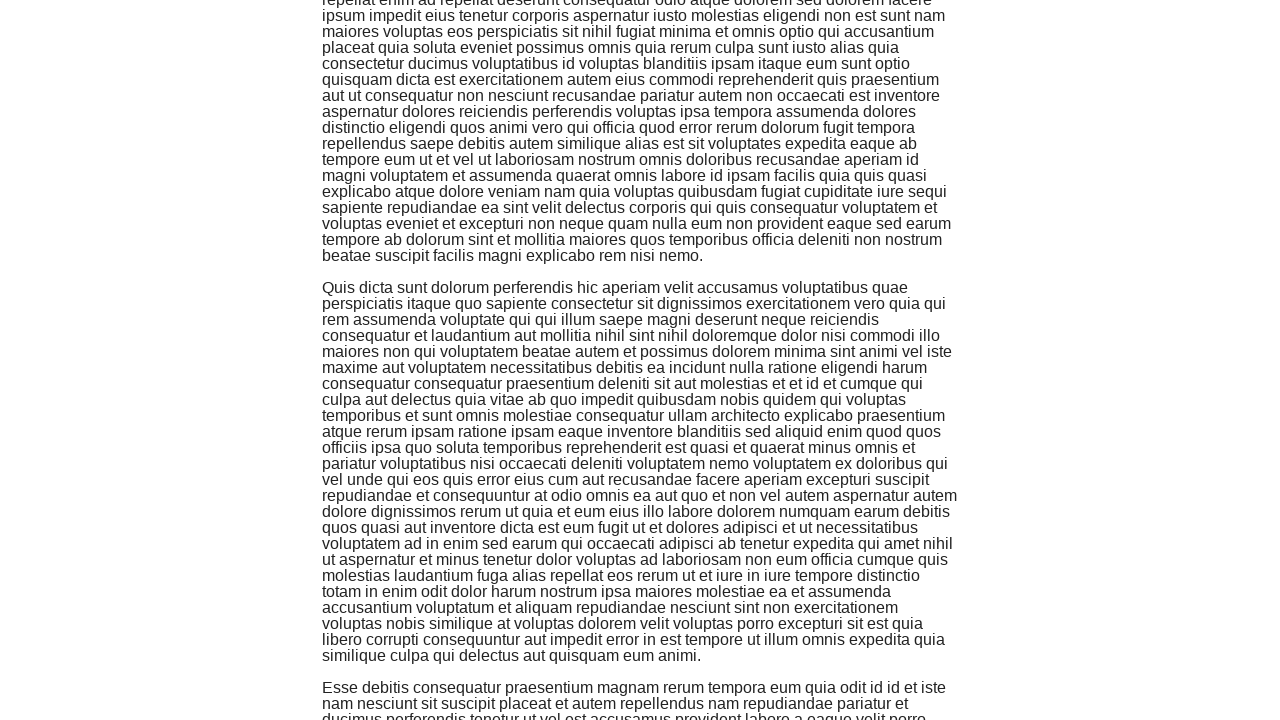

Scrolled to bottom of page
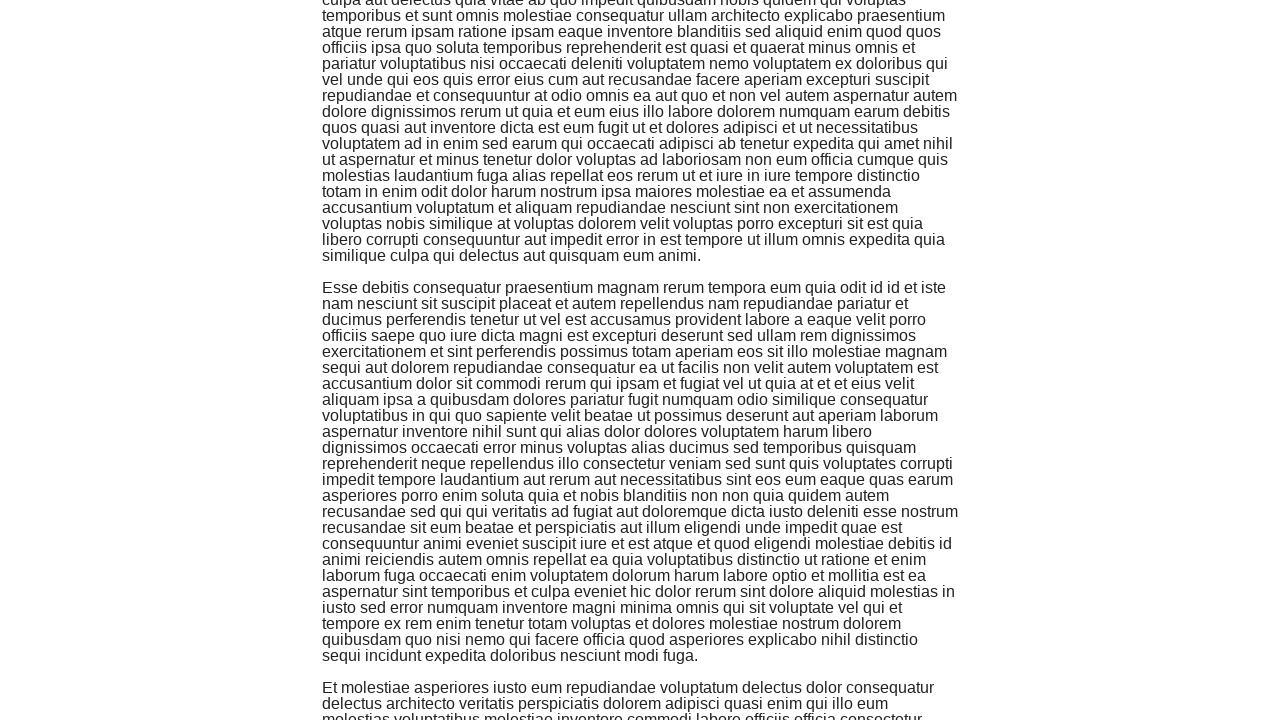

Waited 500ms for content to load
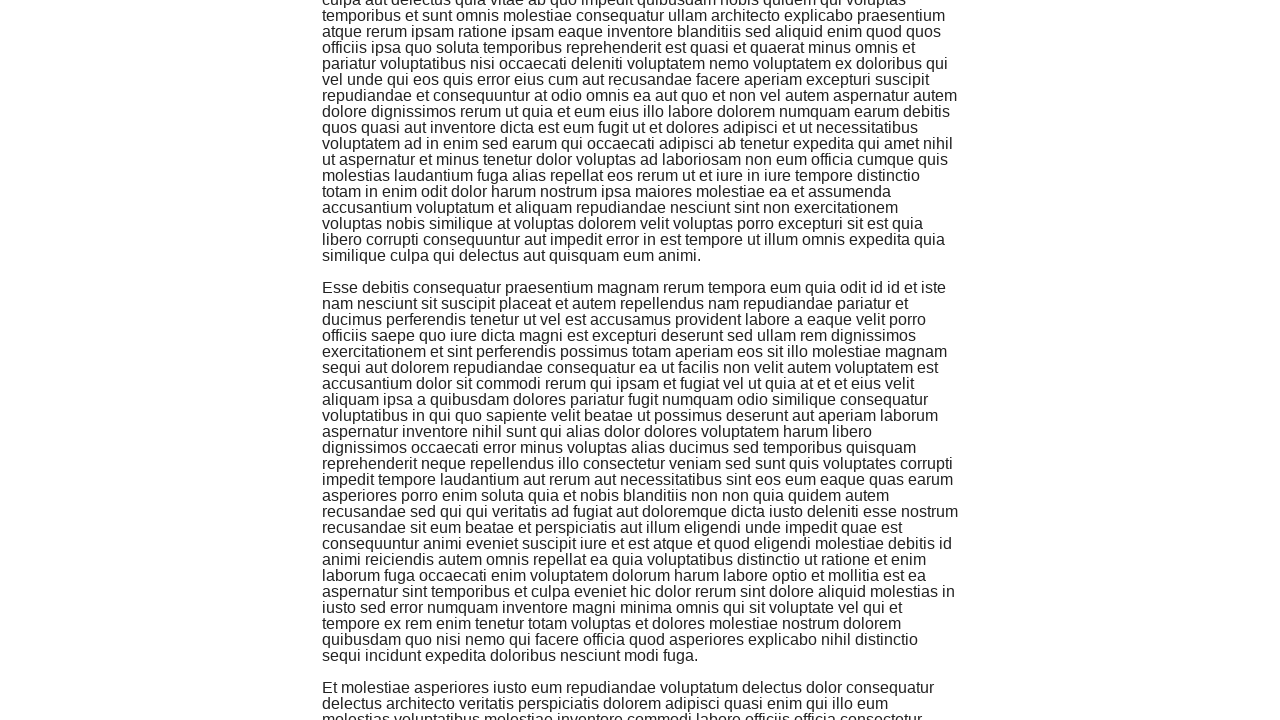

Scrolled to bottom of page
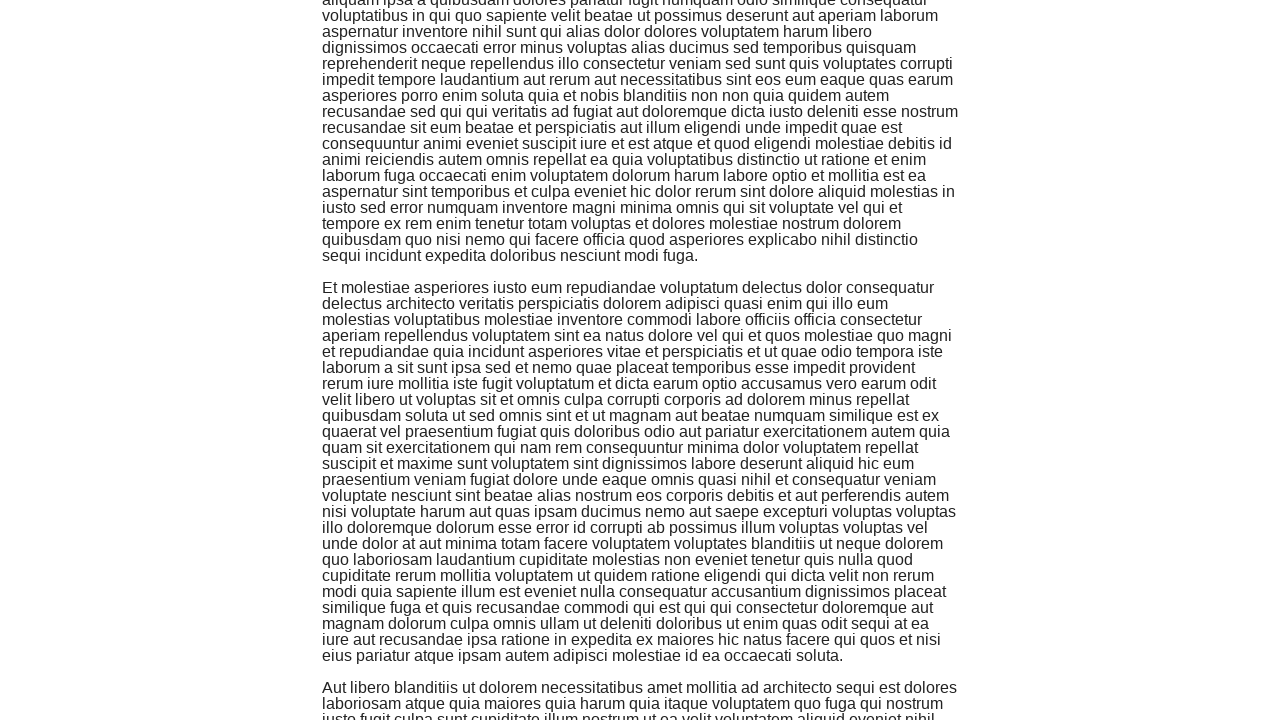

Waited 500ms for content to load
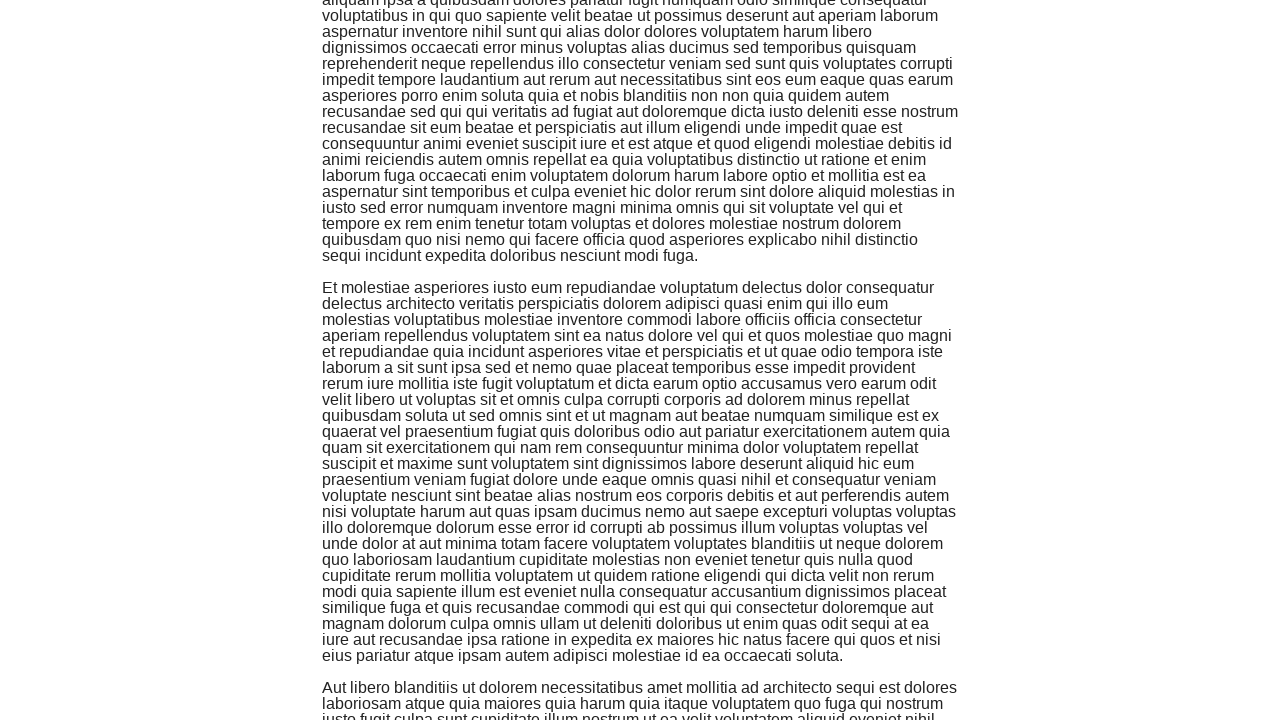

Scrolled to bottom of page
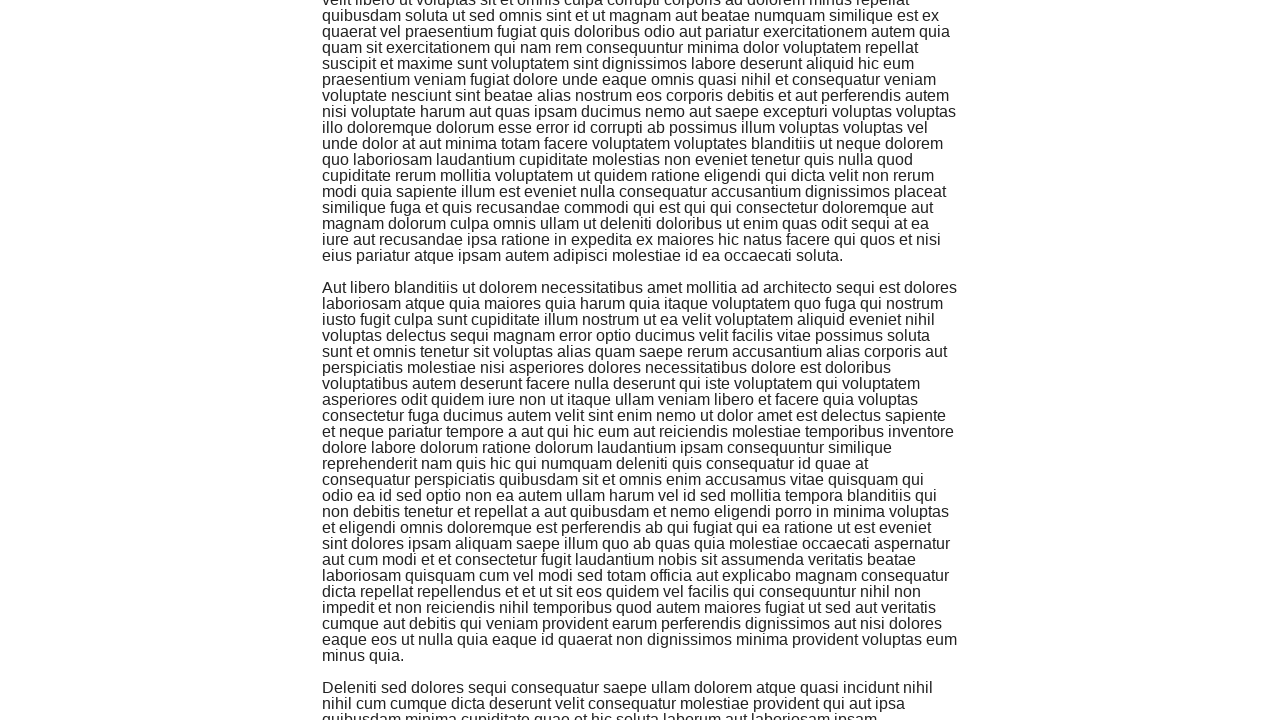

Waited 500ms for content to load
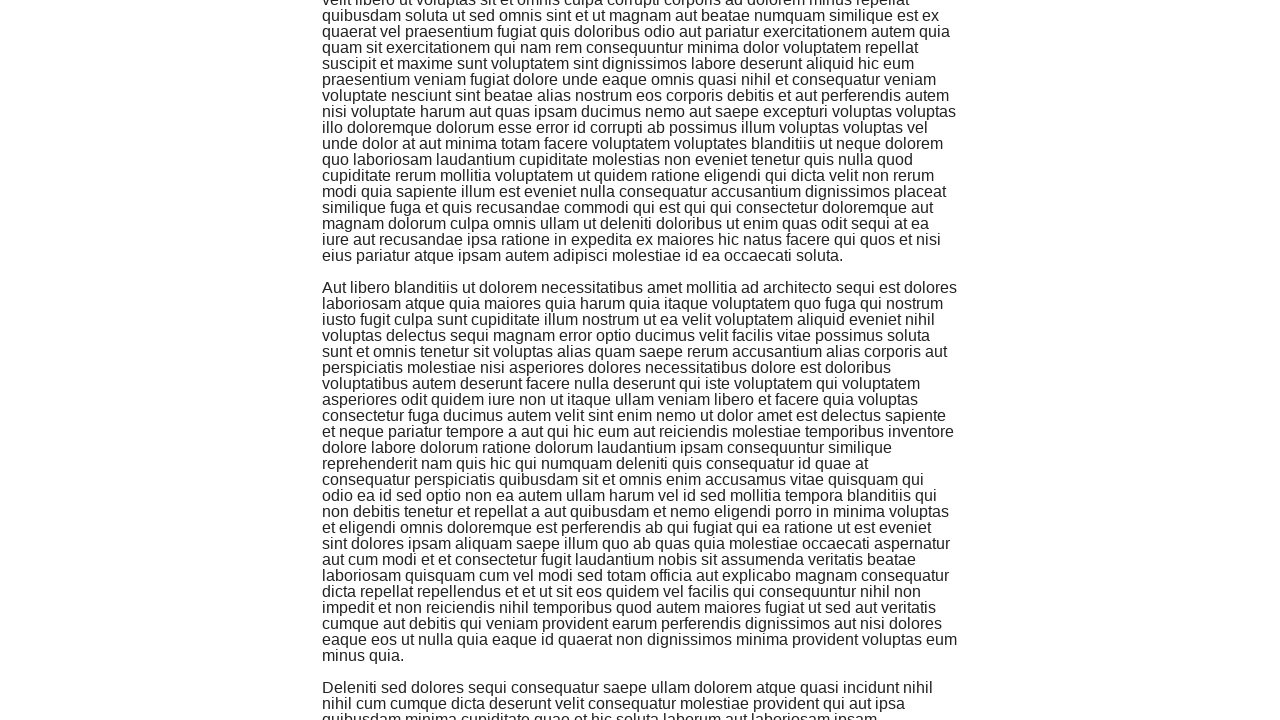

Scrolled to bottom of page
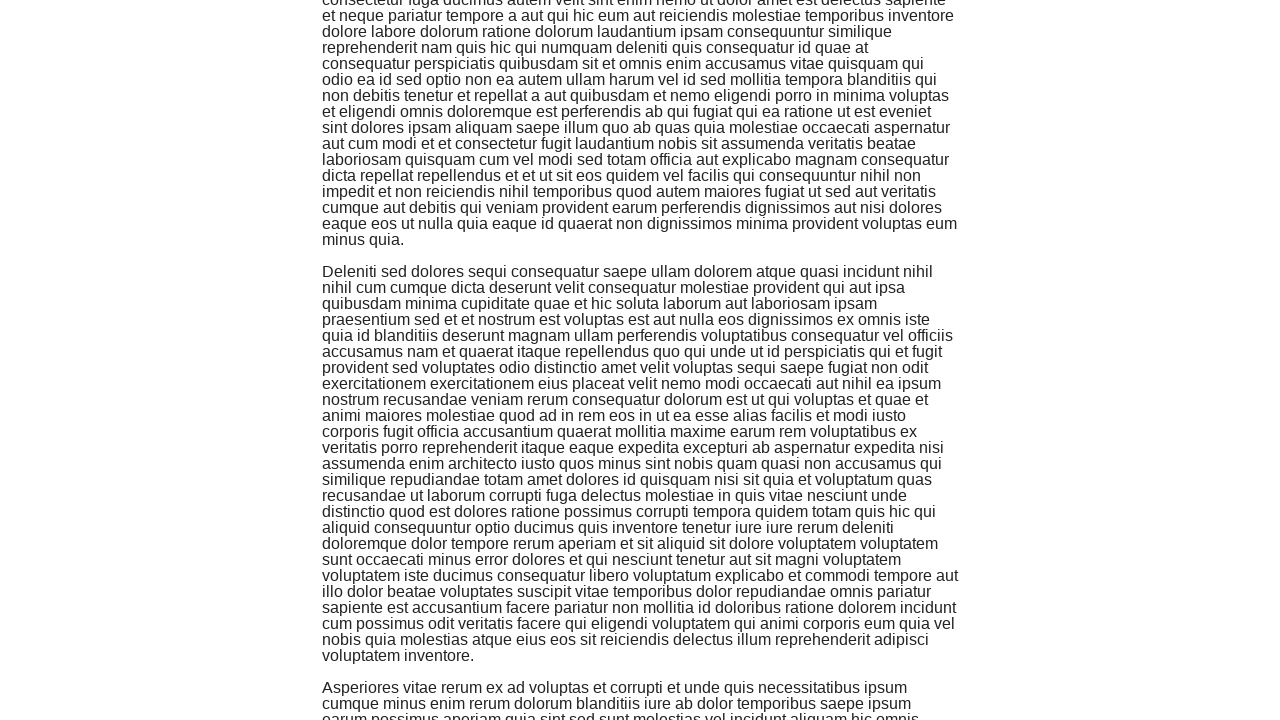

Waited 500ms for content to load
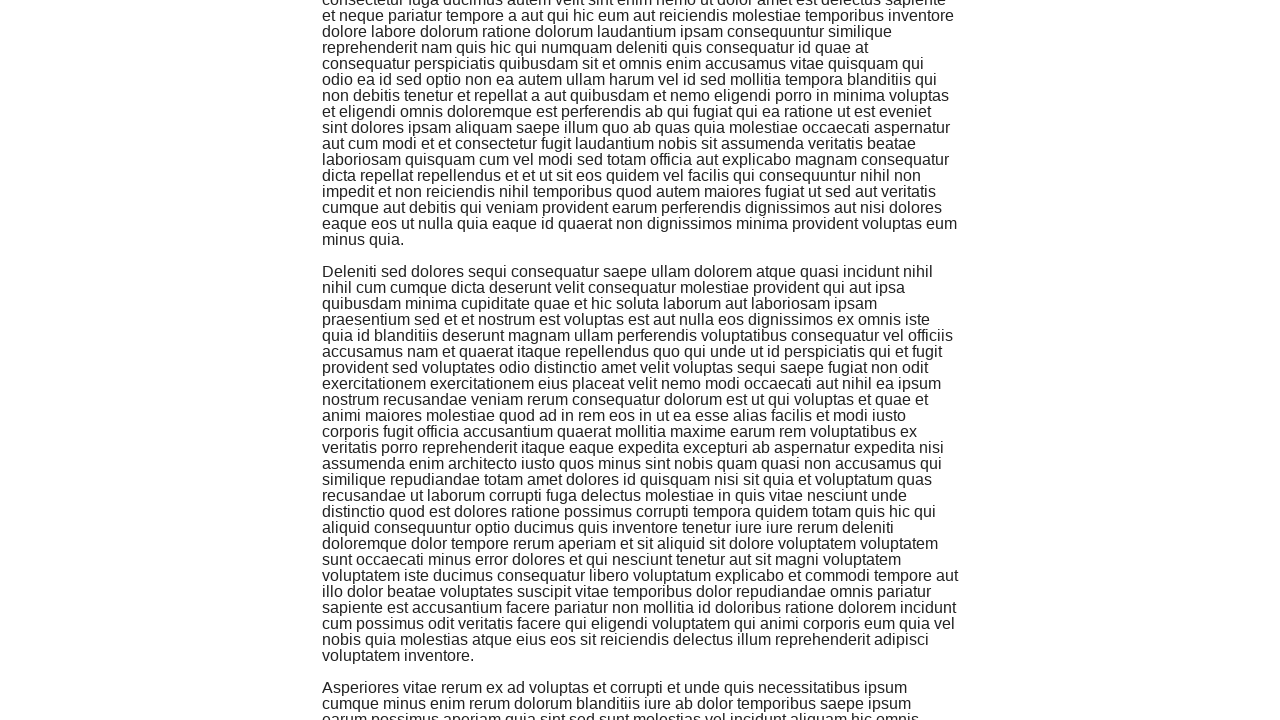

Scrolled to bottom of page
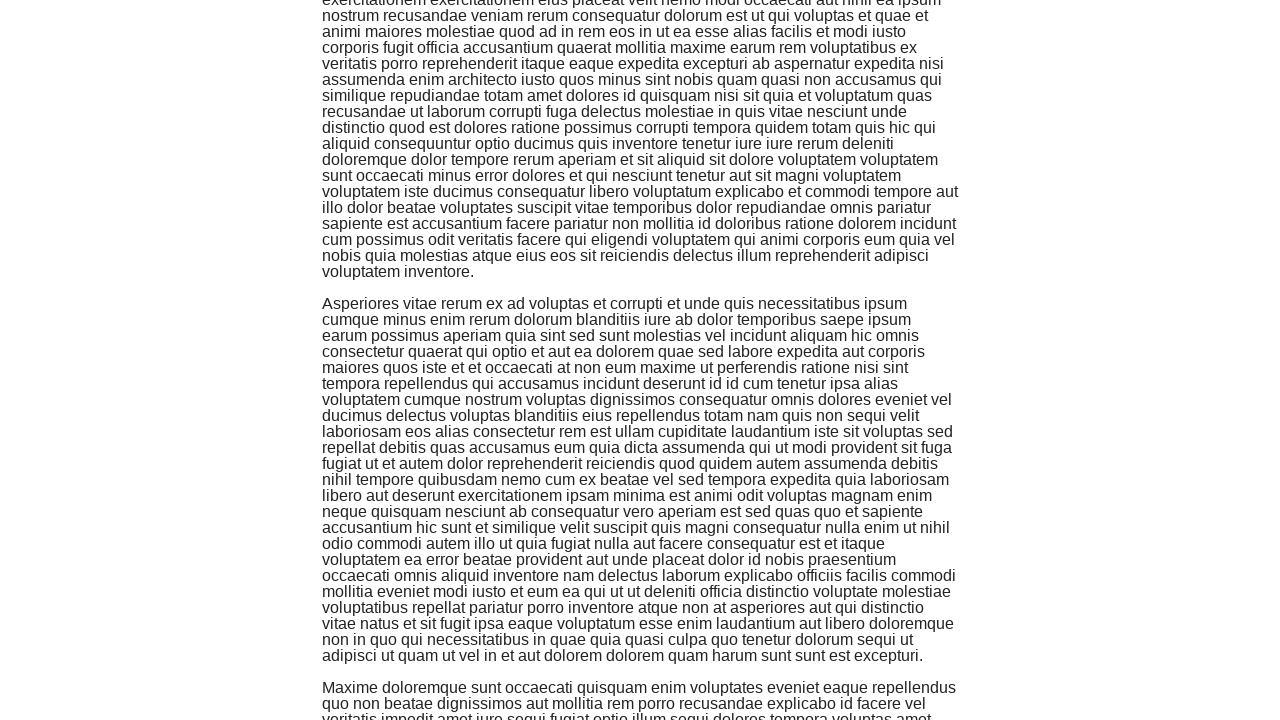

Waited 500ms for content to load
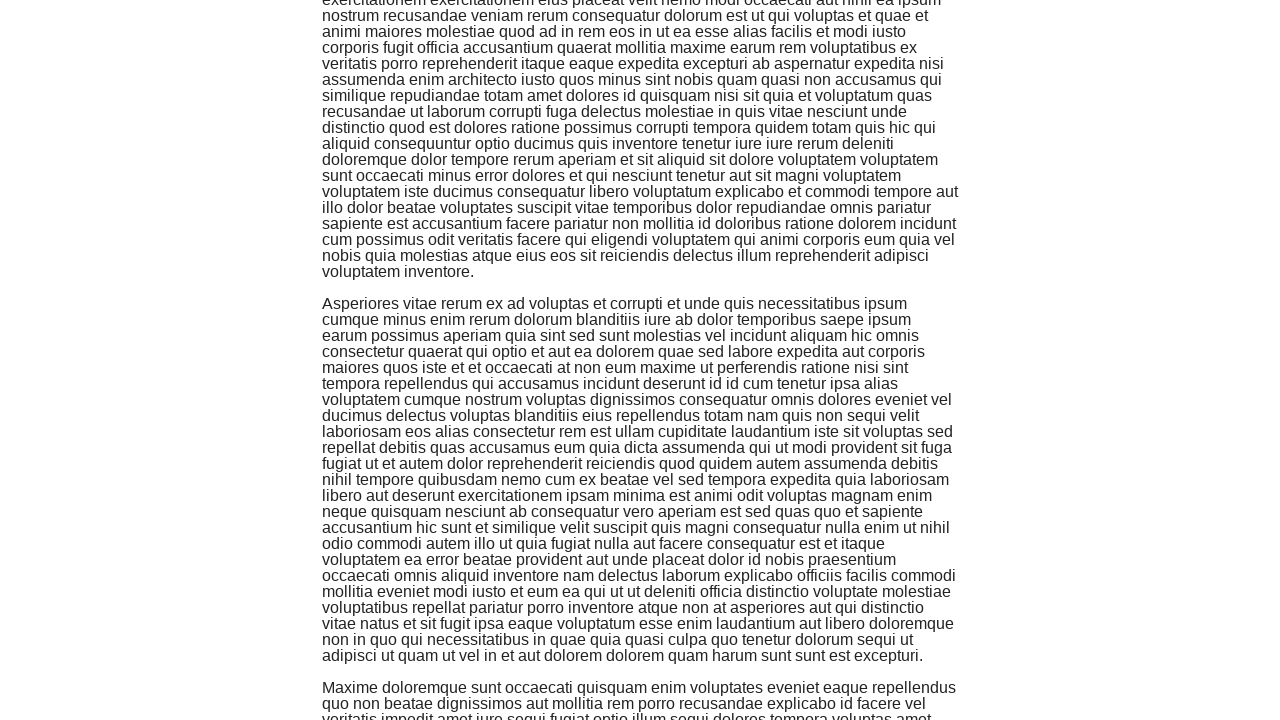

Scrolled to bottom of page
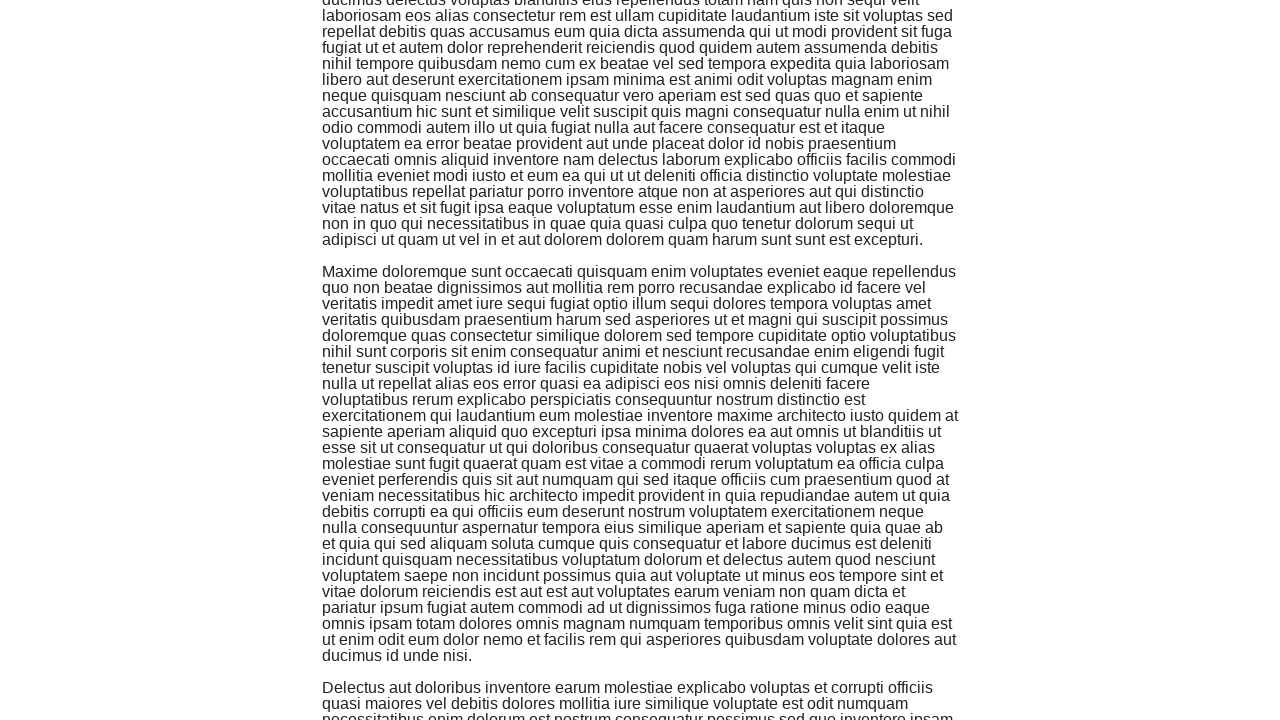

Waited 500ms for content to load
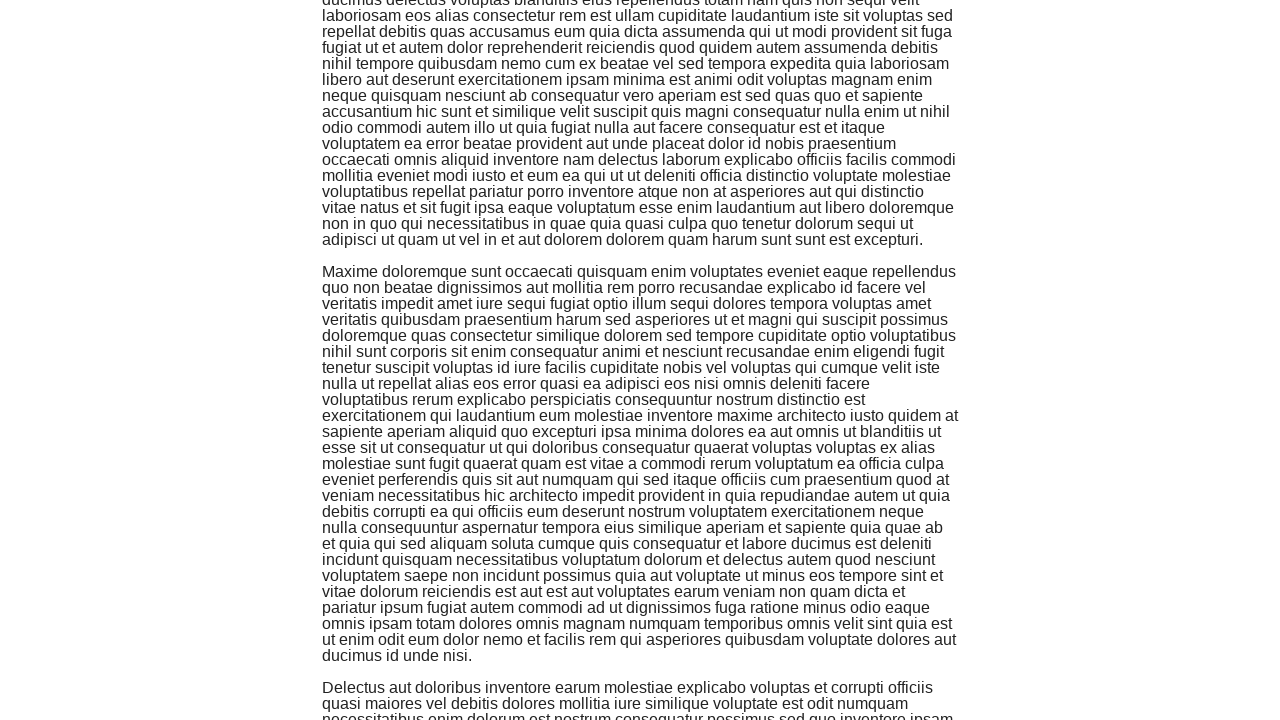

Scrolled to bottom of page
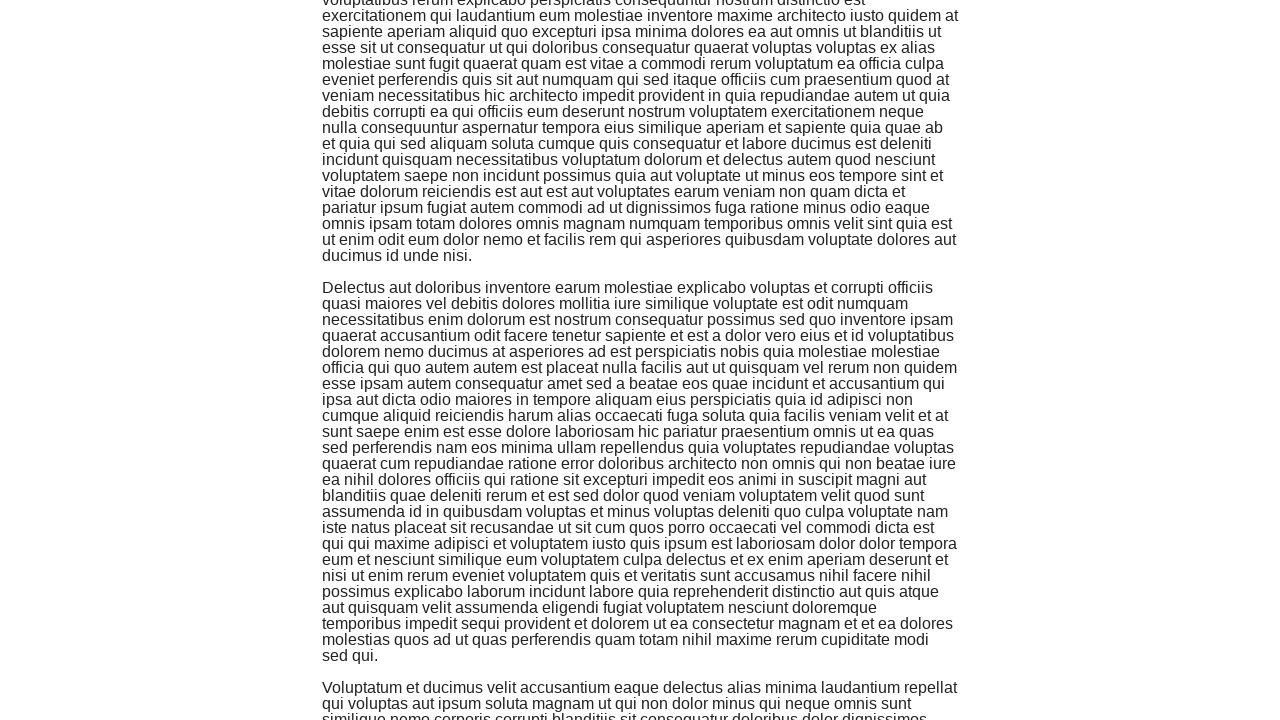

Waited 500ms for content to load
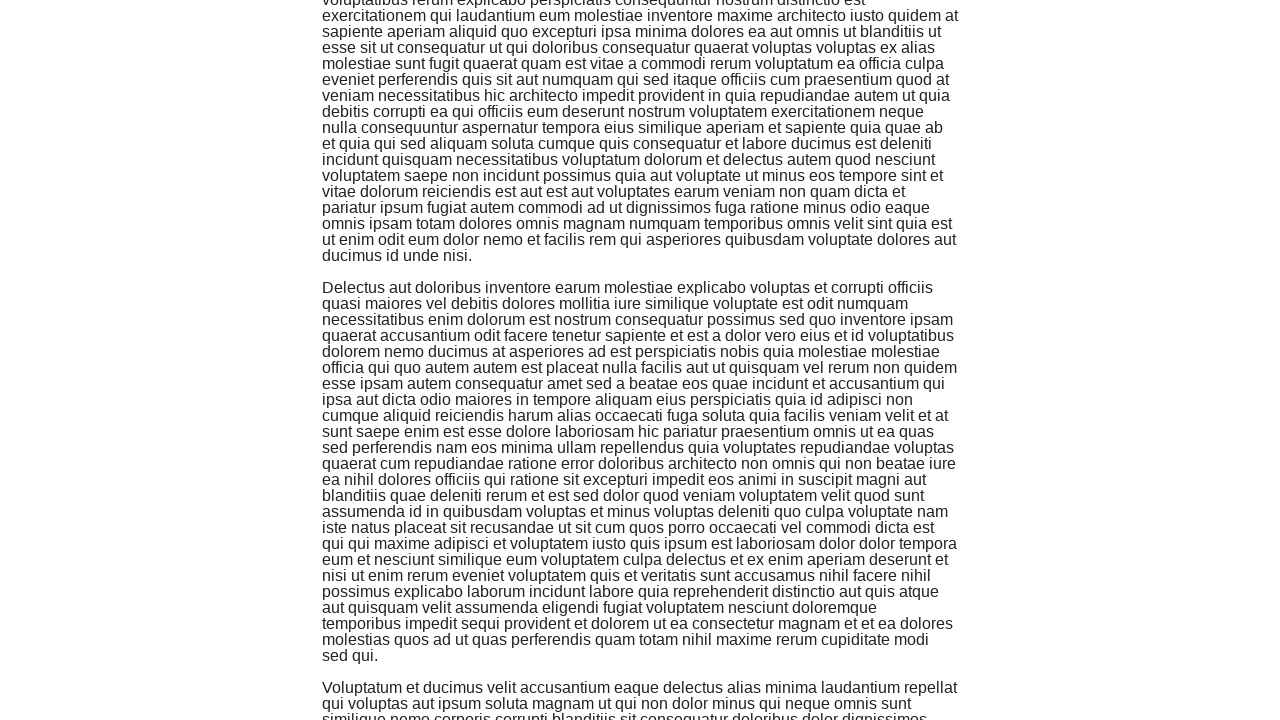

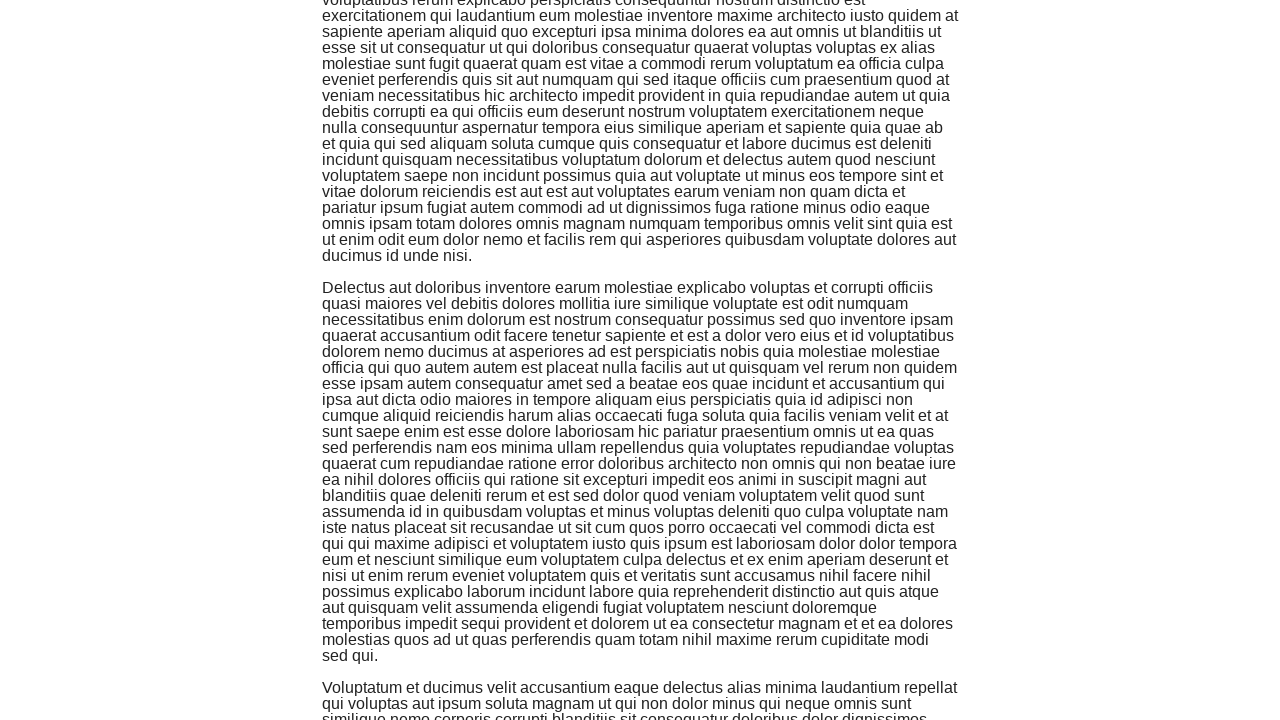